Navigates to the inputs test page and retrieves the value attribute of the email input element.

Starting URL: https://www.selenium.dev/selenium/web/inputs.html

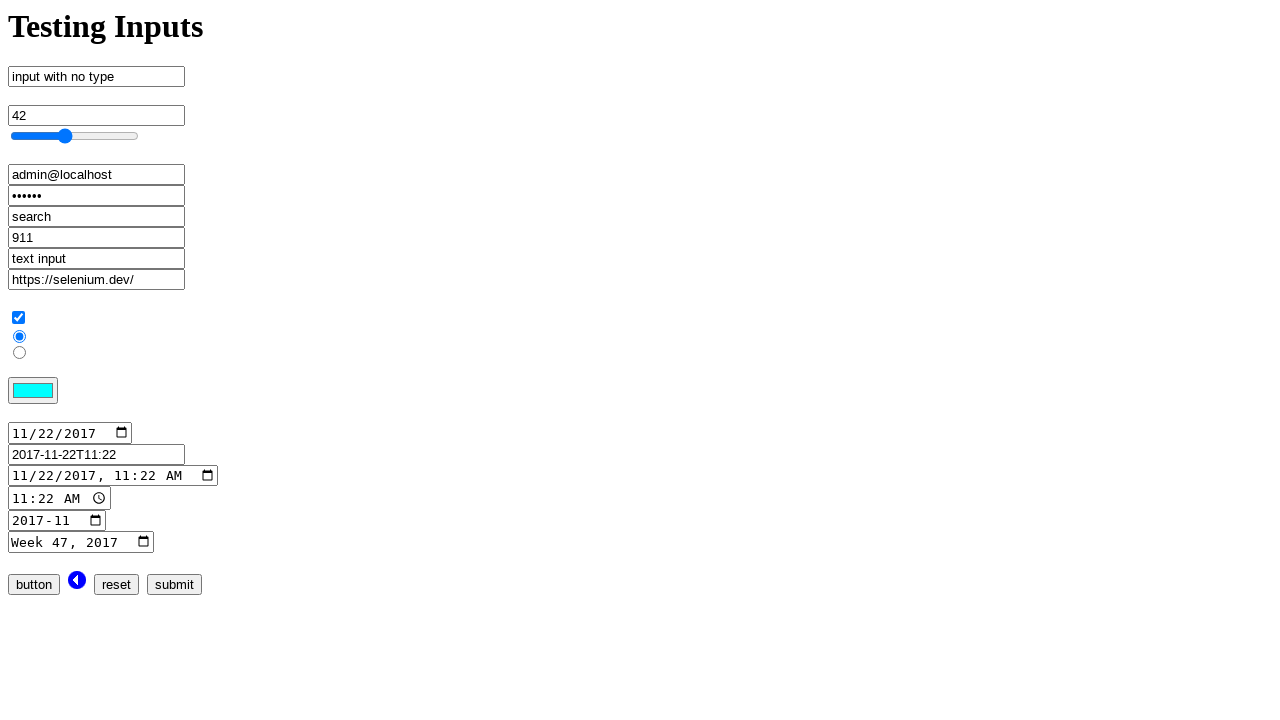

Navigated to inputs test page
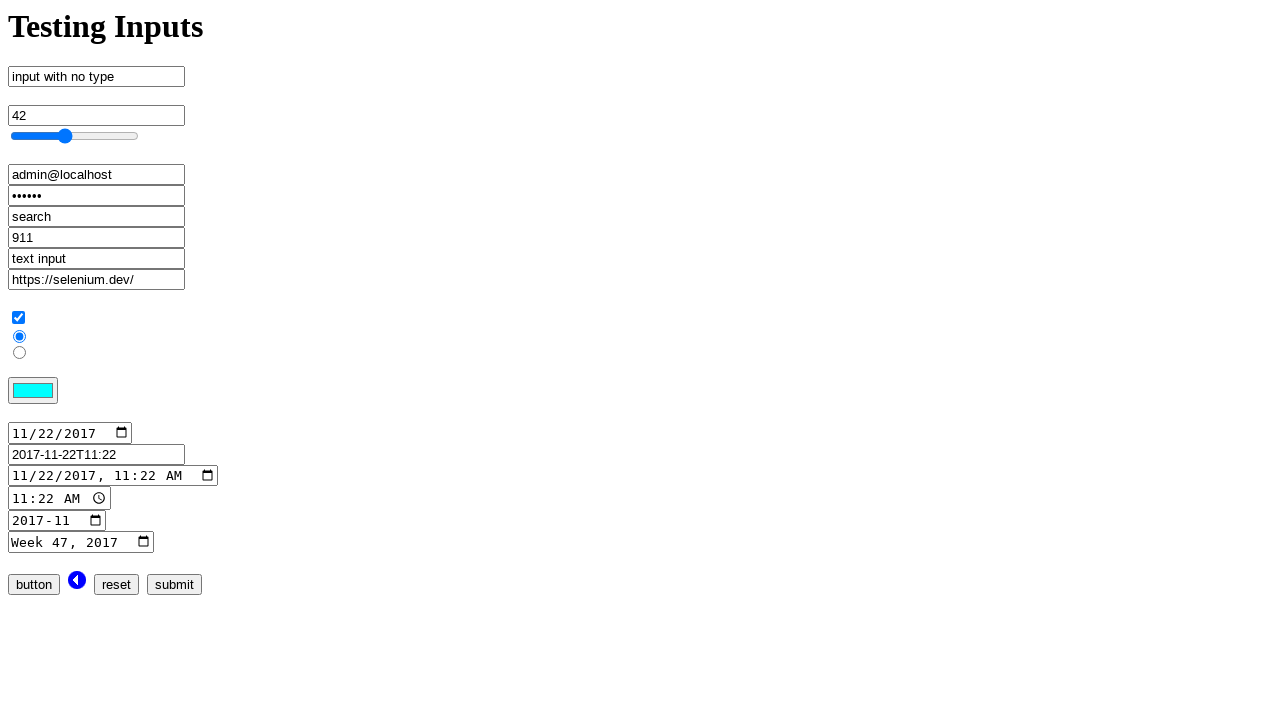

Located the email input element
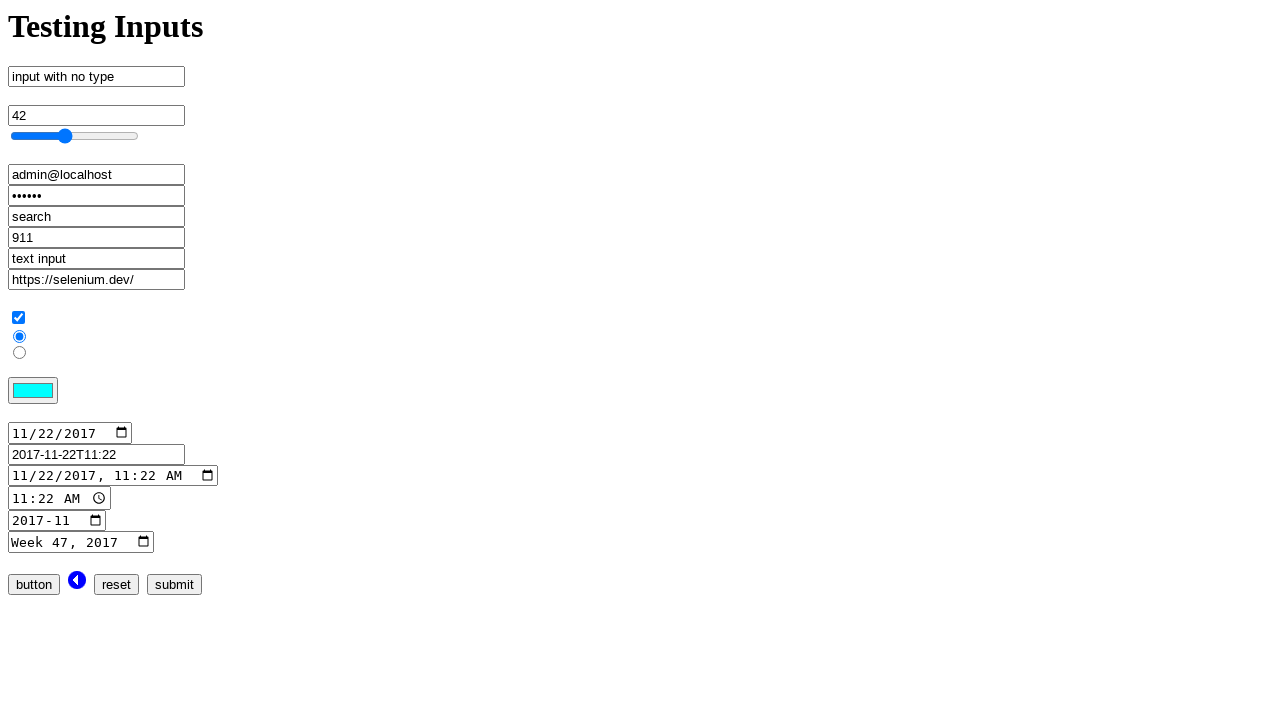

Retrieved the value attribute of the email input element
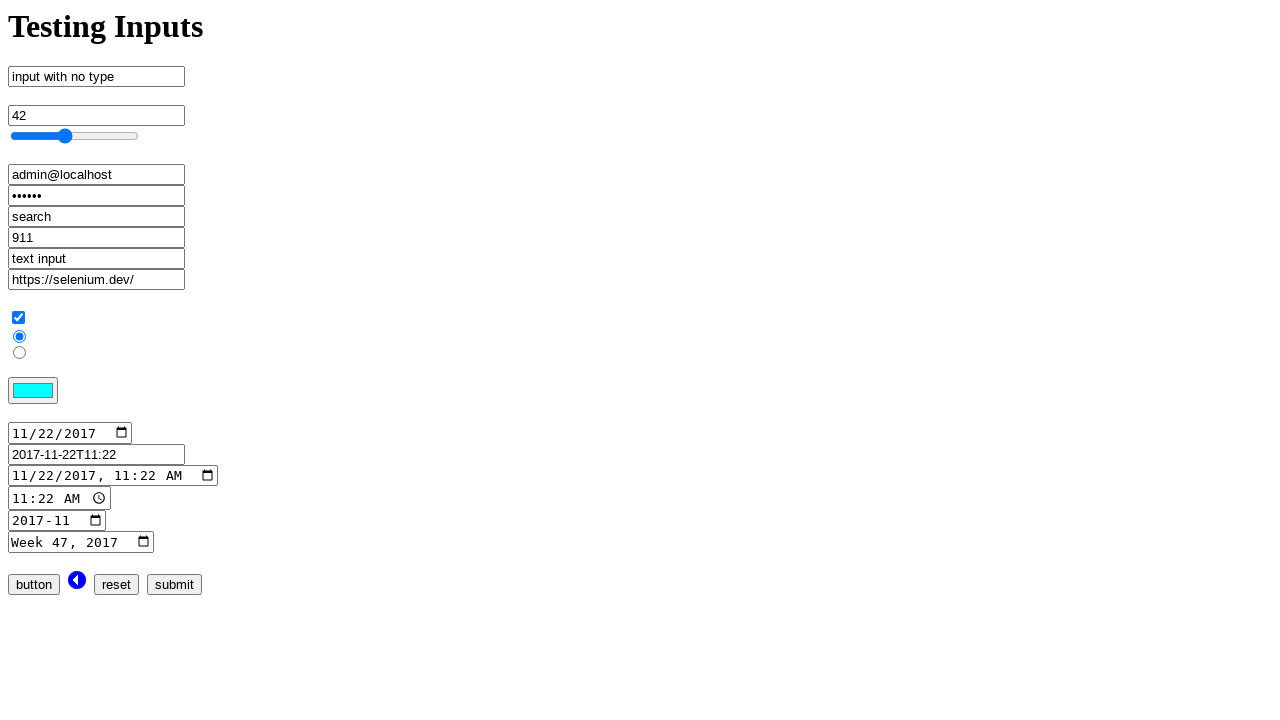

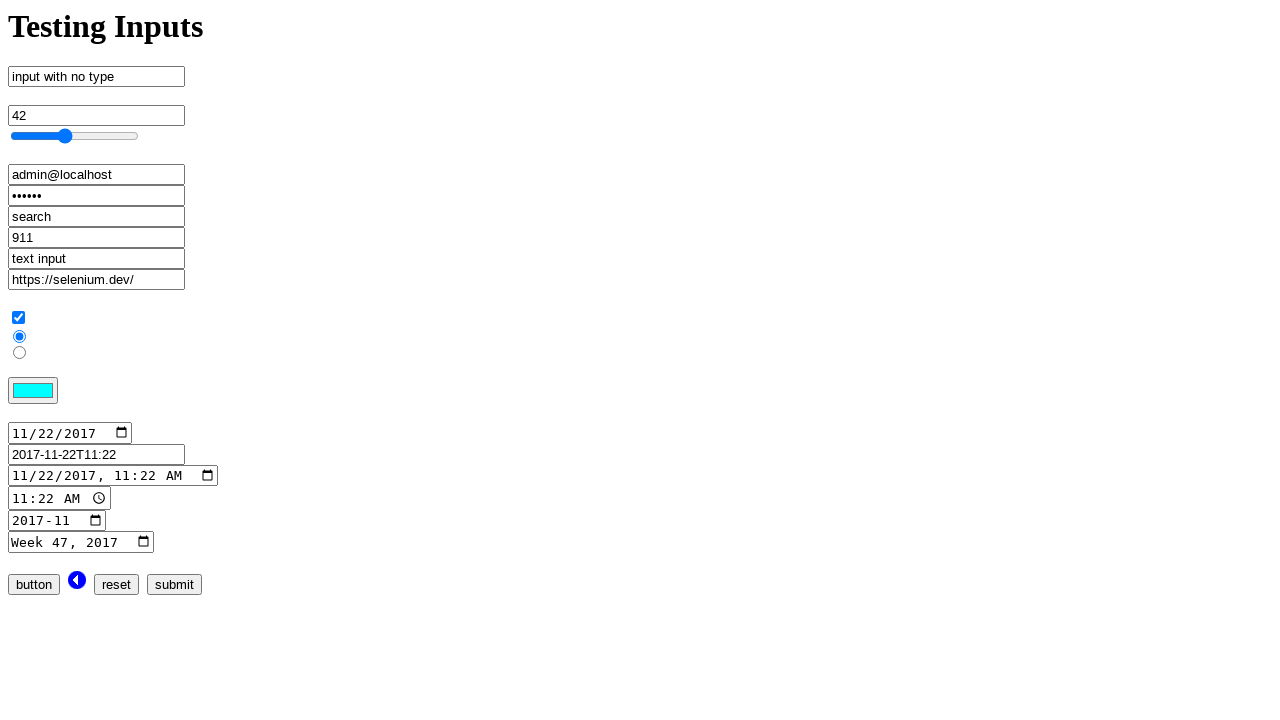